Tests dynamic controls functionality by clicking the Remove button to remove a checkbox, verifying the "It's gone!" message appears, then clicking Add to restore it and verifying the "It's back!" message appears.

Starting URL: https://the-internet.herokuapp.com/dynamic_controls

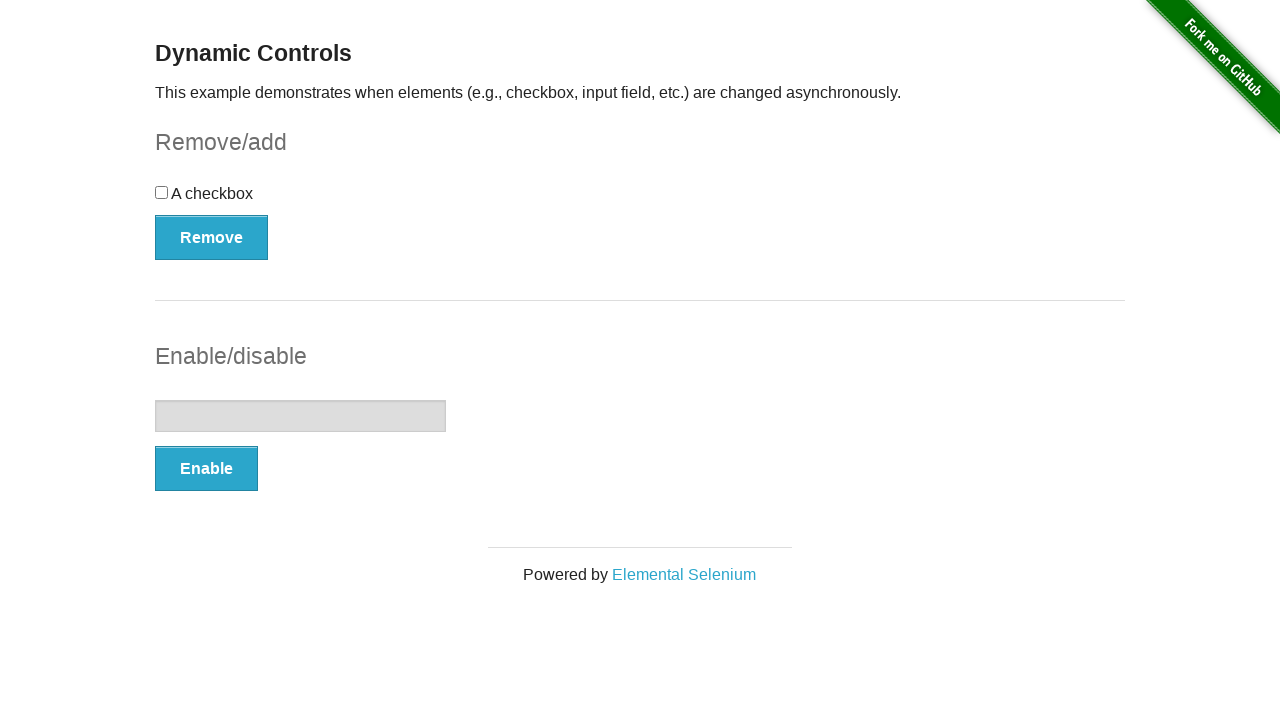

Navigated to dynamic controls page
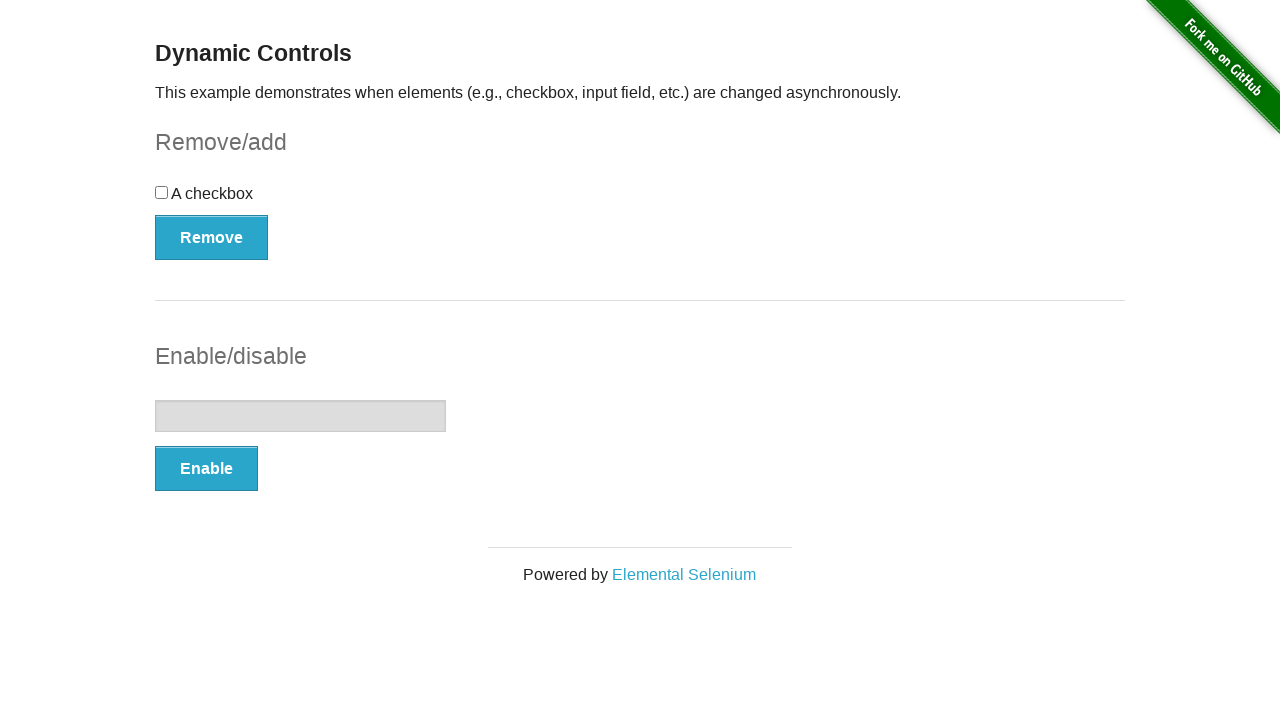

Clicked Remove button to remove checkbox at (212, 237) on button[onclick='swapCheckbox()']
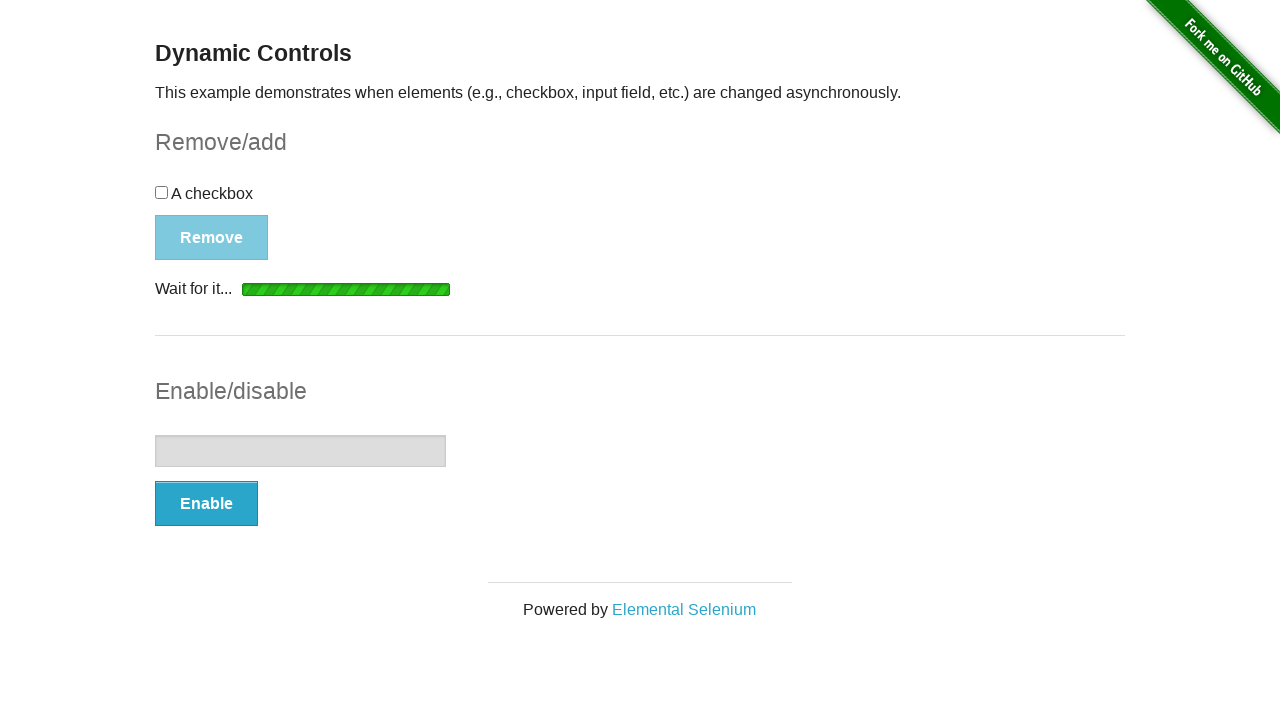

Waited for message element to become visible
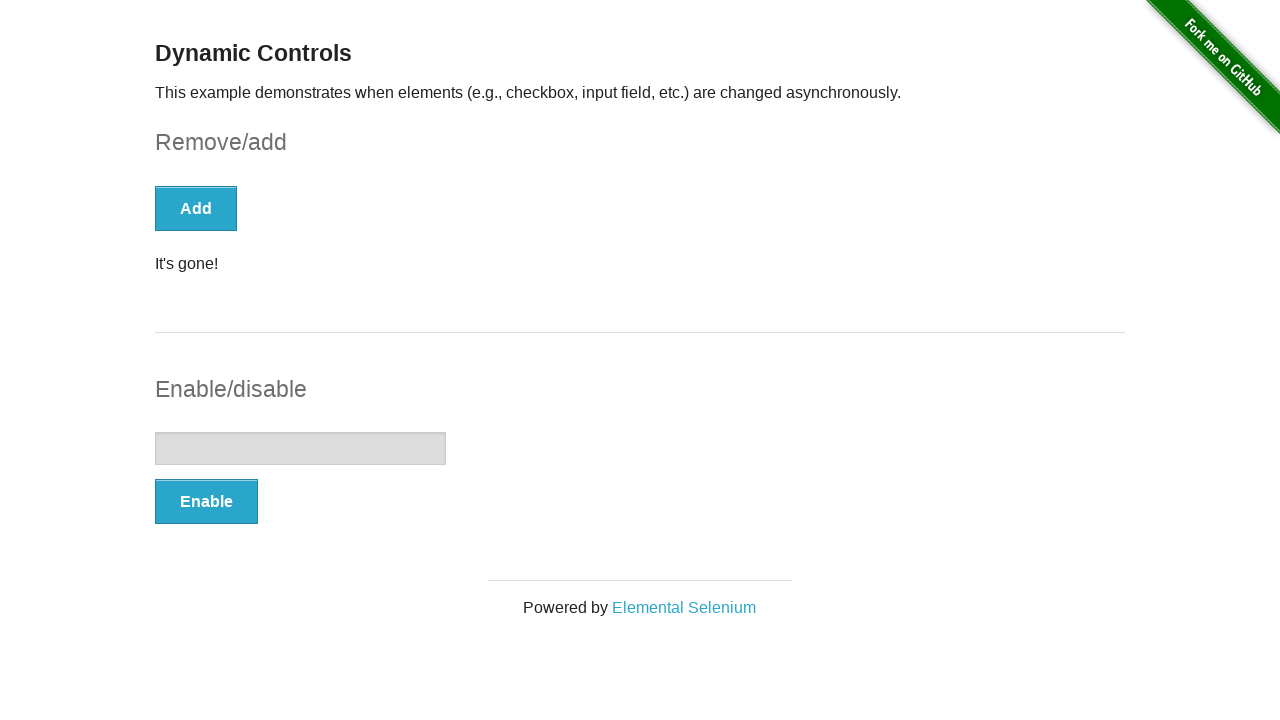

Verified 'It's gone!' message is visible after removing checkbox
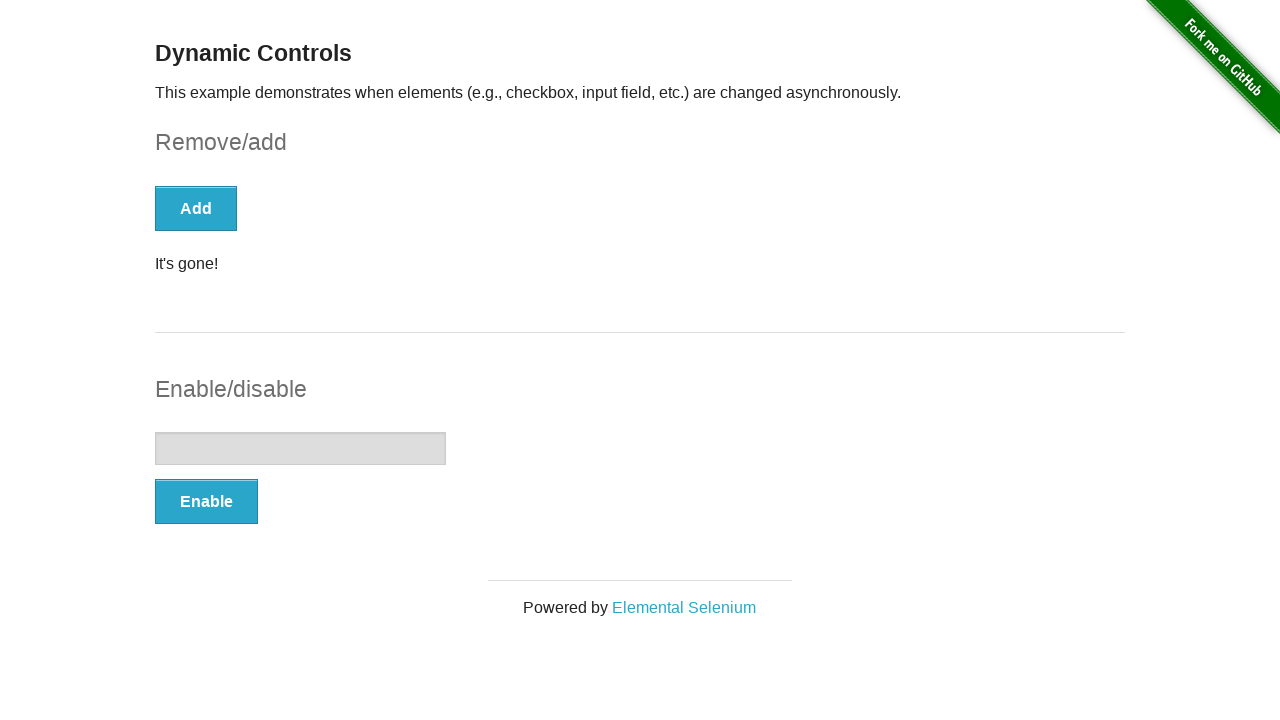

Clicked Add button to restore checkbox at (196, 208) on button:has-text('Add')
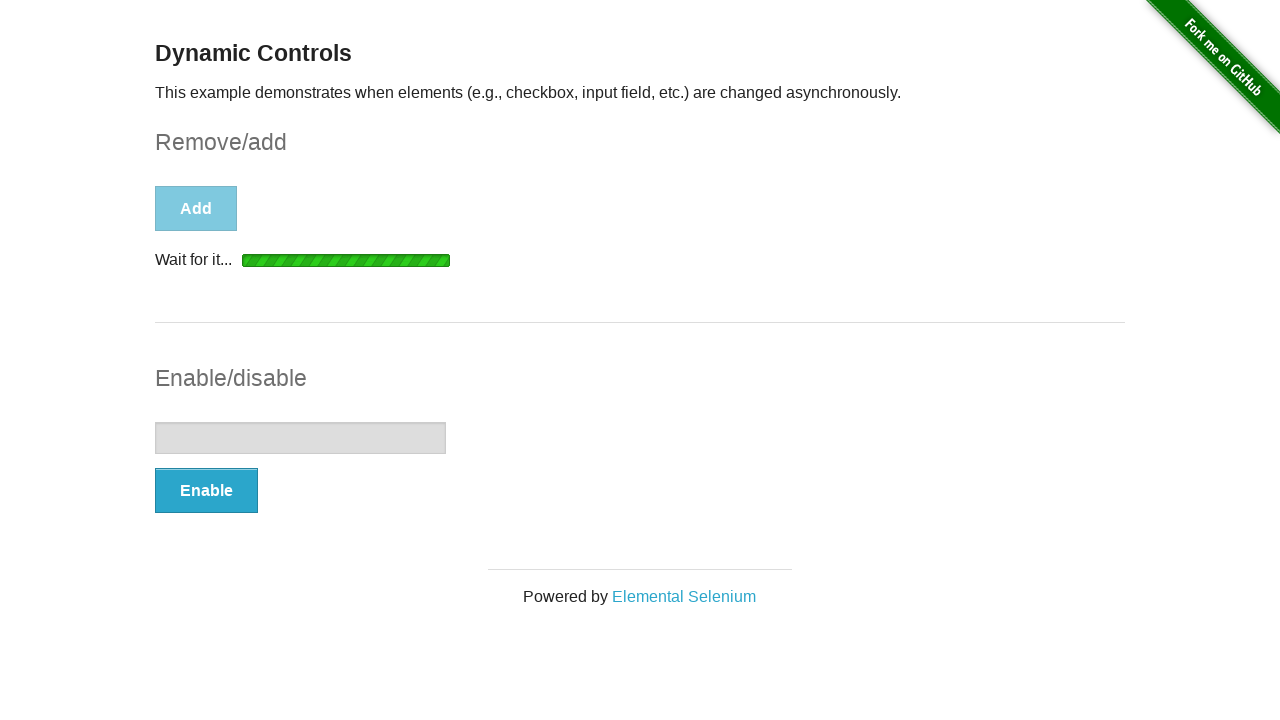

Waited for message element to become visible
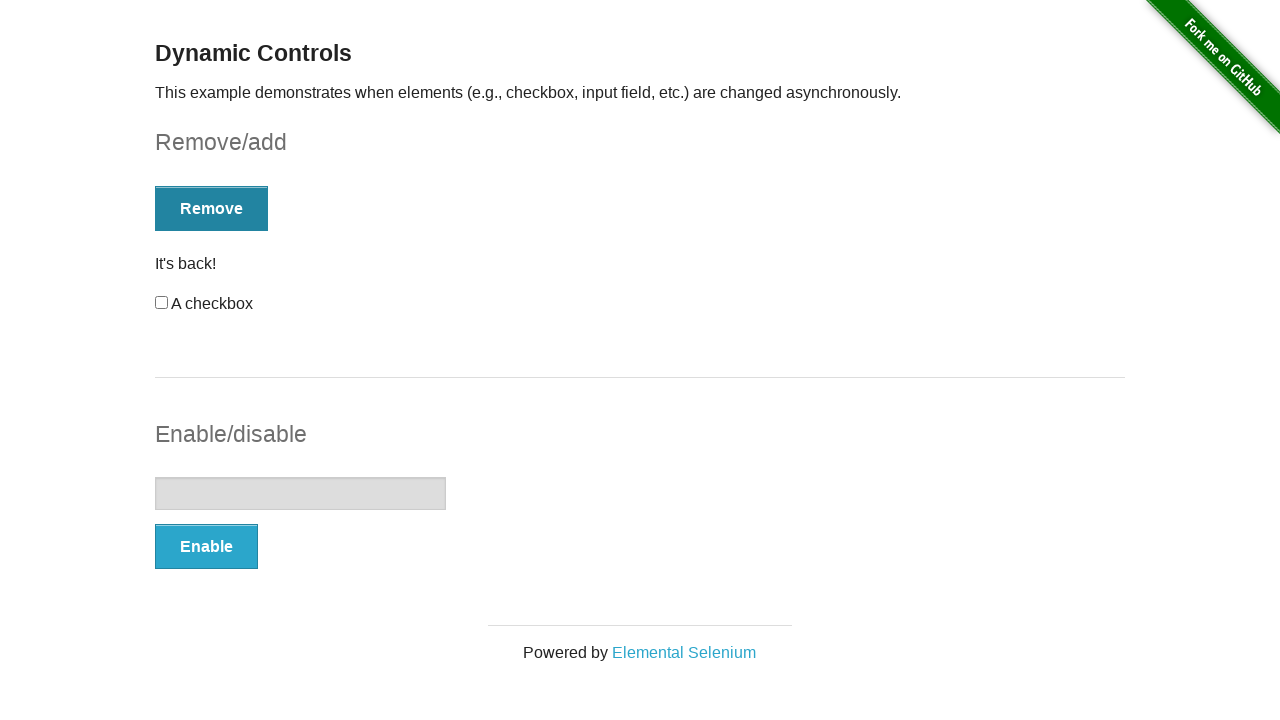

Verified 'It's back!' message is visible after restoring checkbox
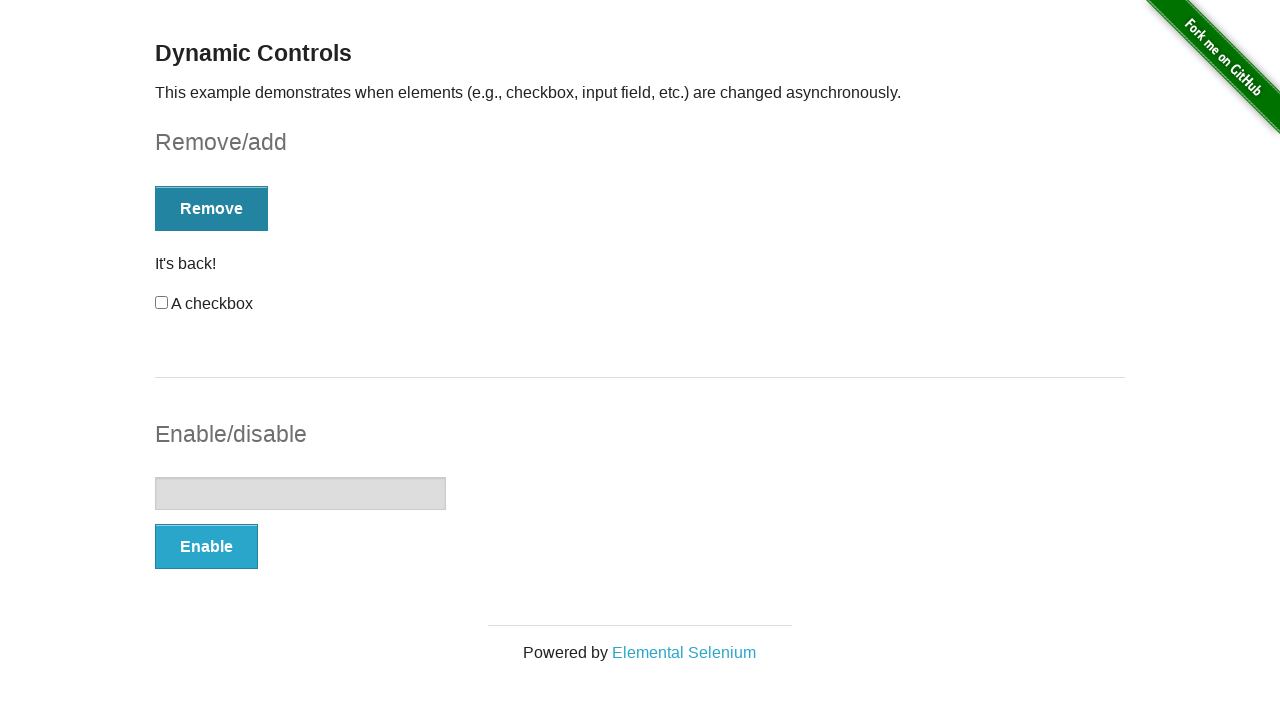

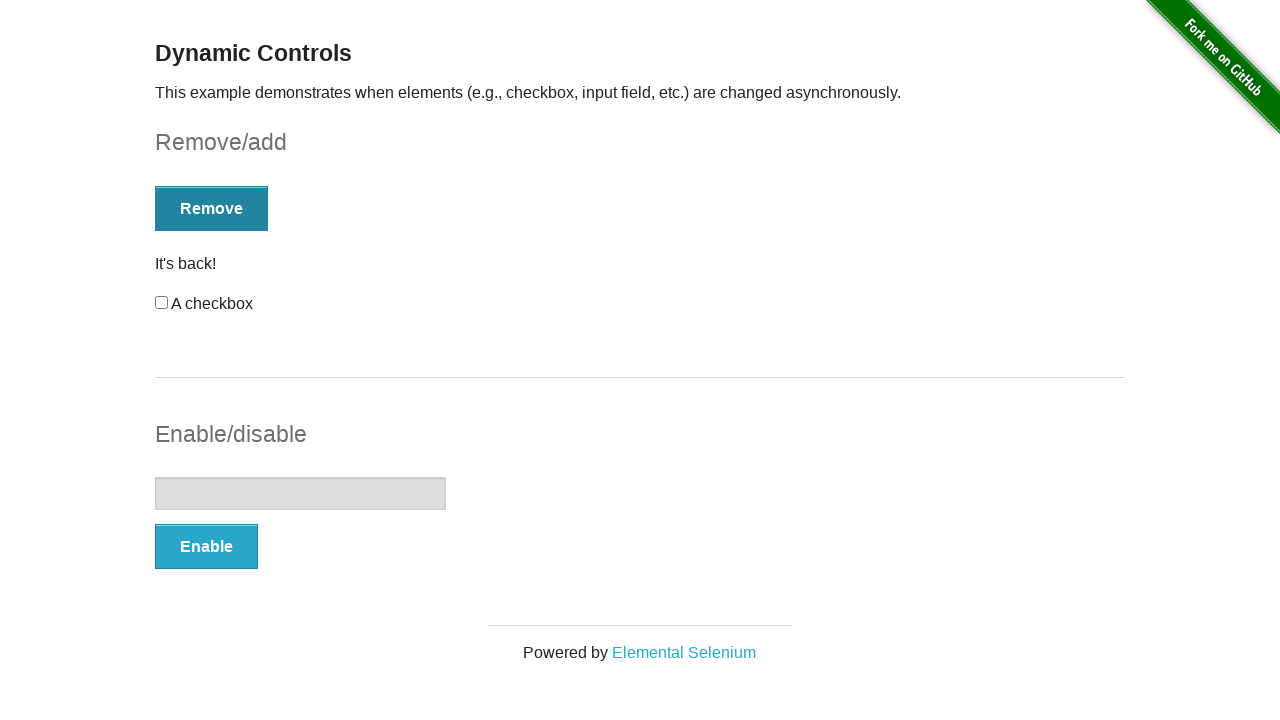